Tests JavaScript scrolling functionality by navigating to a scrolling demo page and scrolling down by 600 pixels using JavaScript execution.

Starting URL: http://demo.guru99.com/test/guru99home/scrolling.html

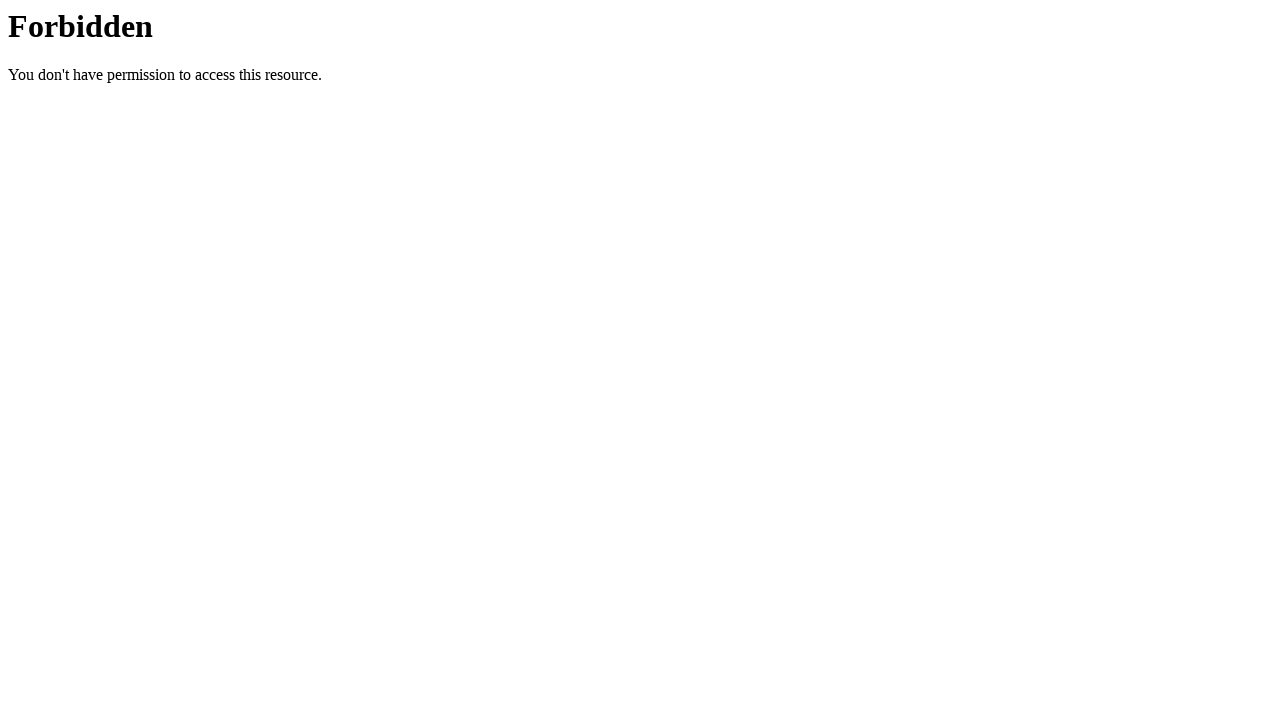

Navigated to scrolling demo page
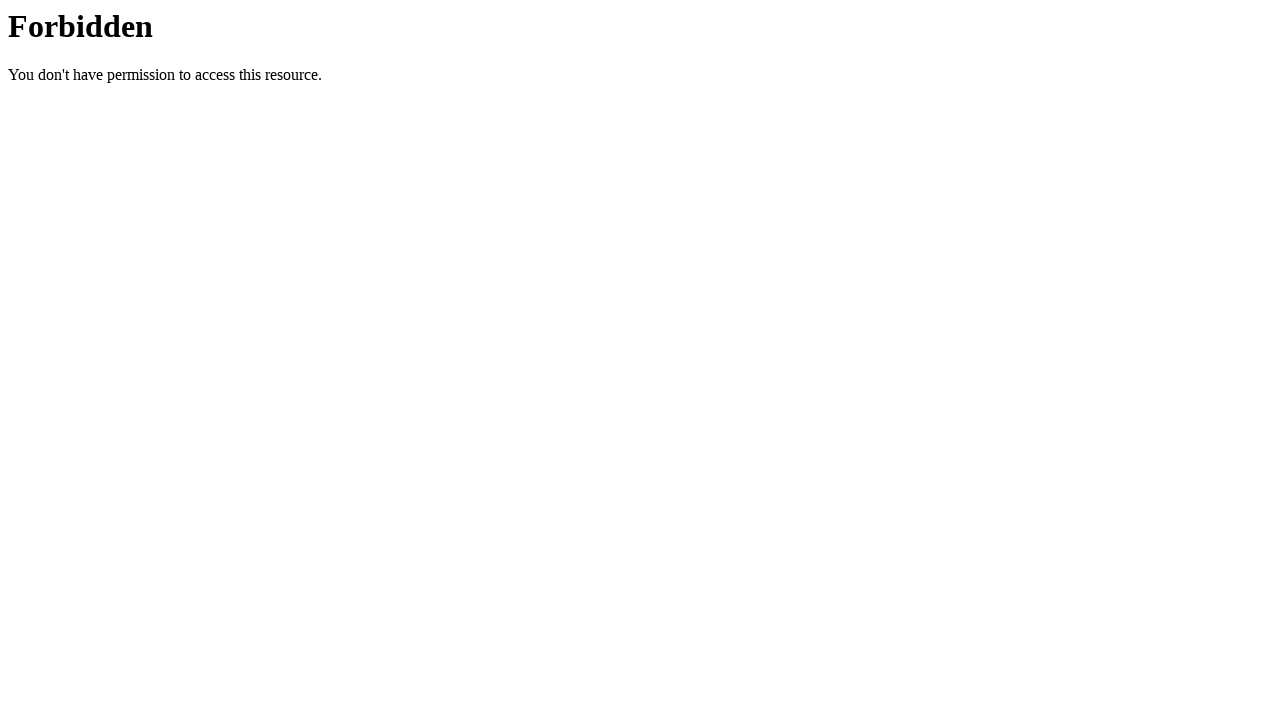

Set viewport size to 1920x1080
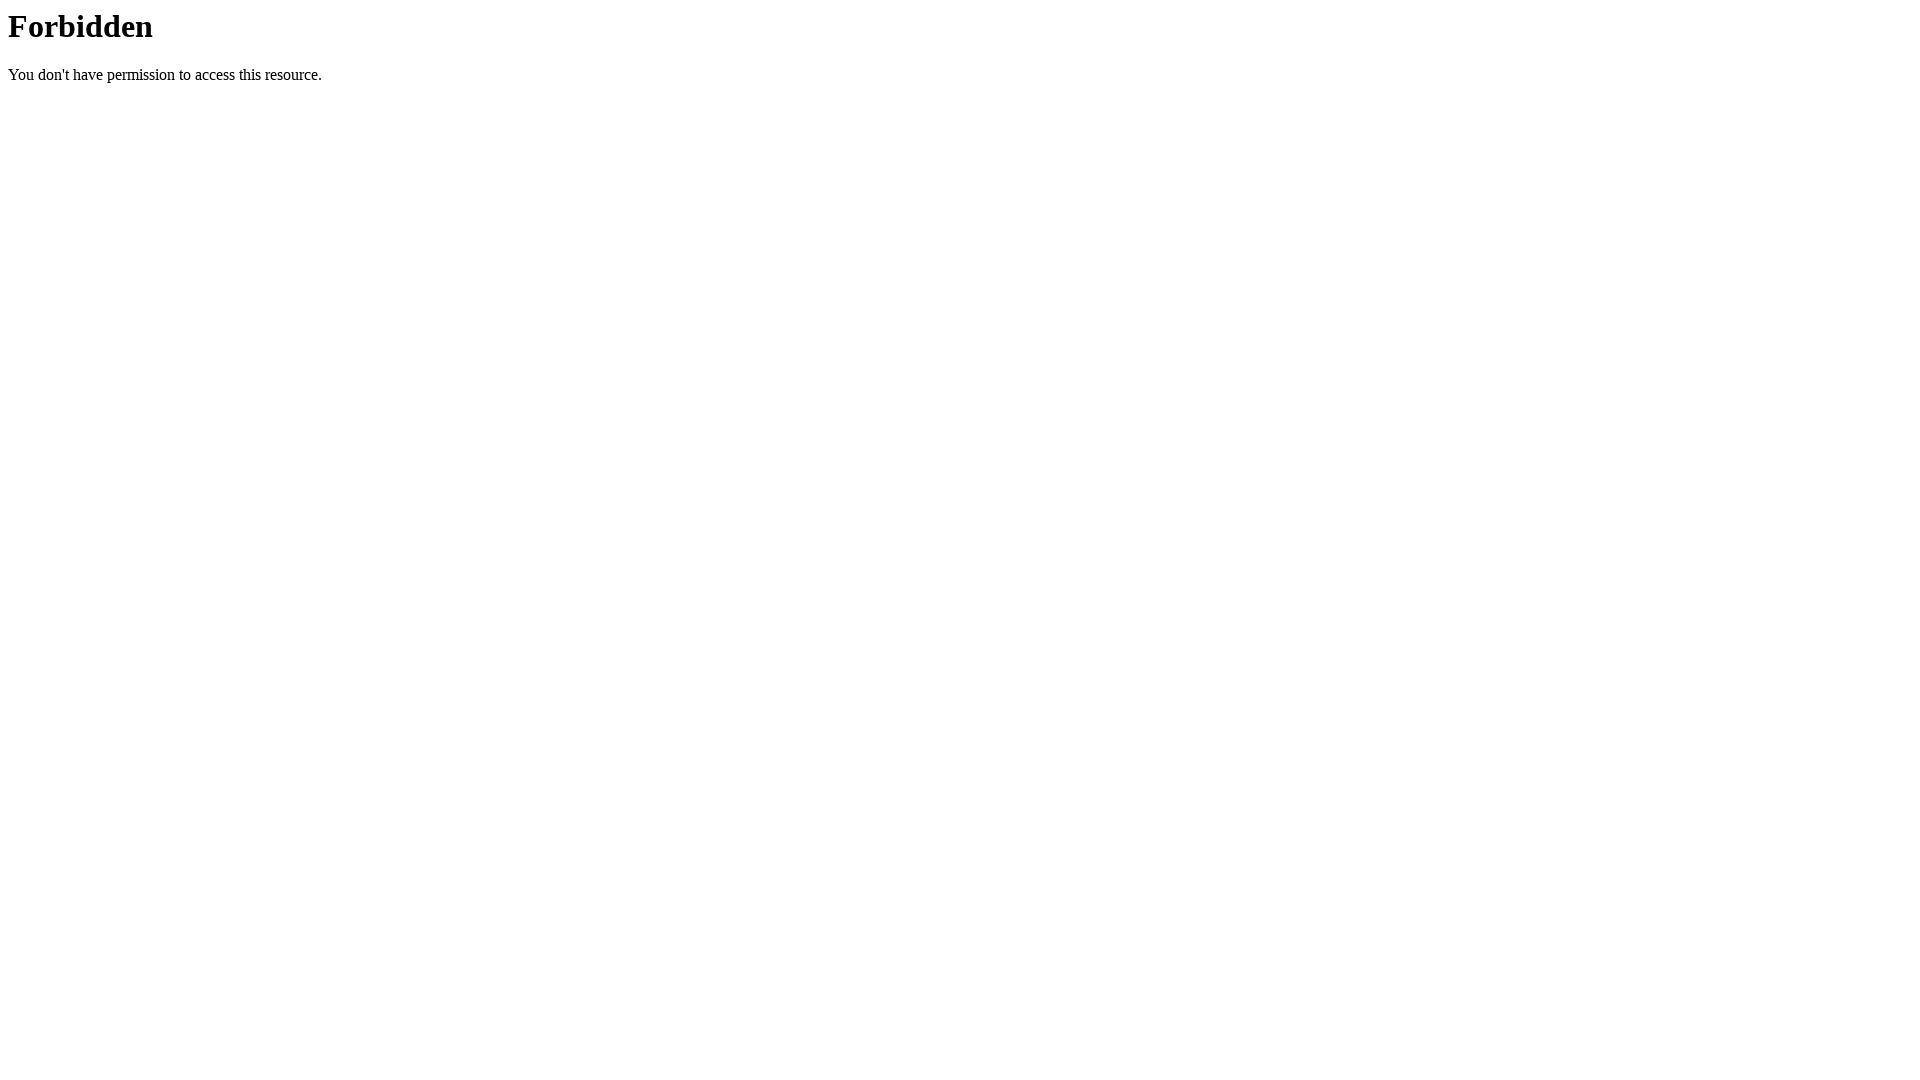

Scrolled down 600 pixels using JavaScript
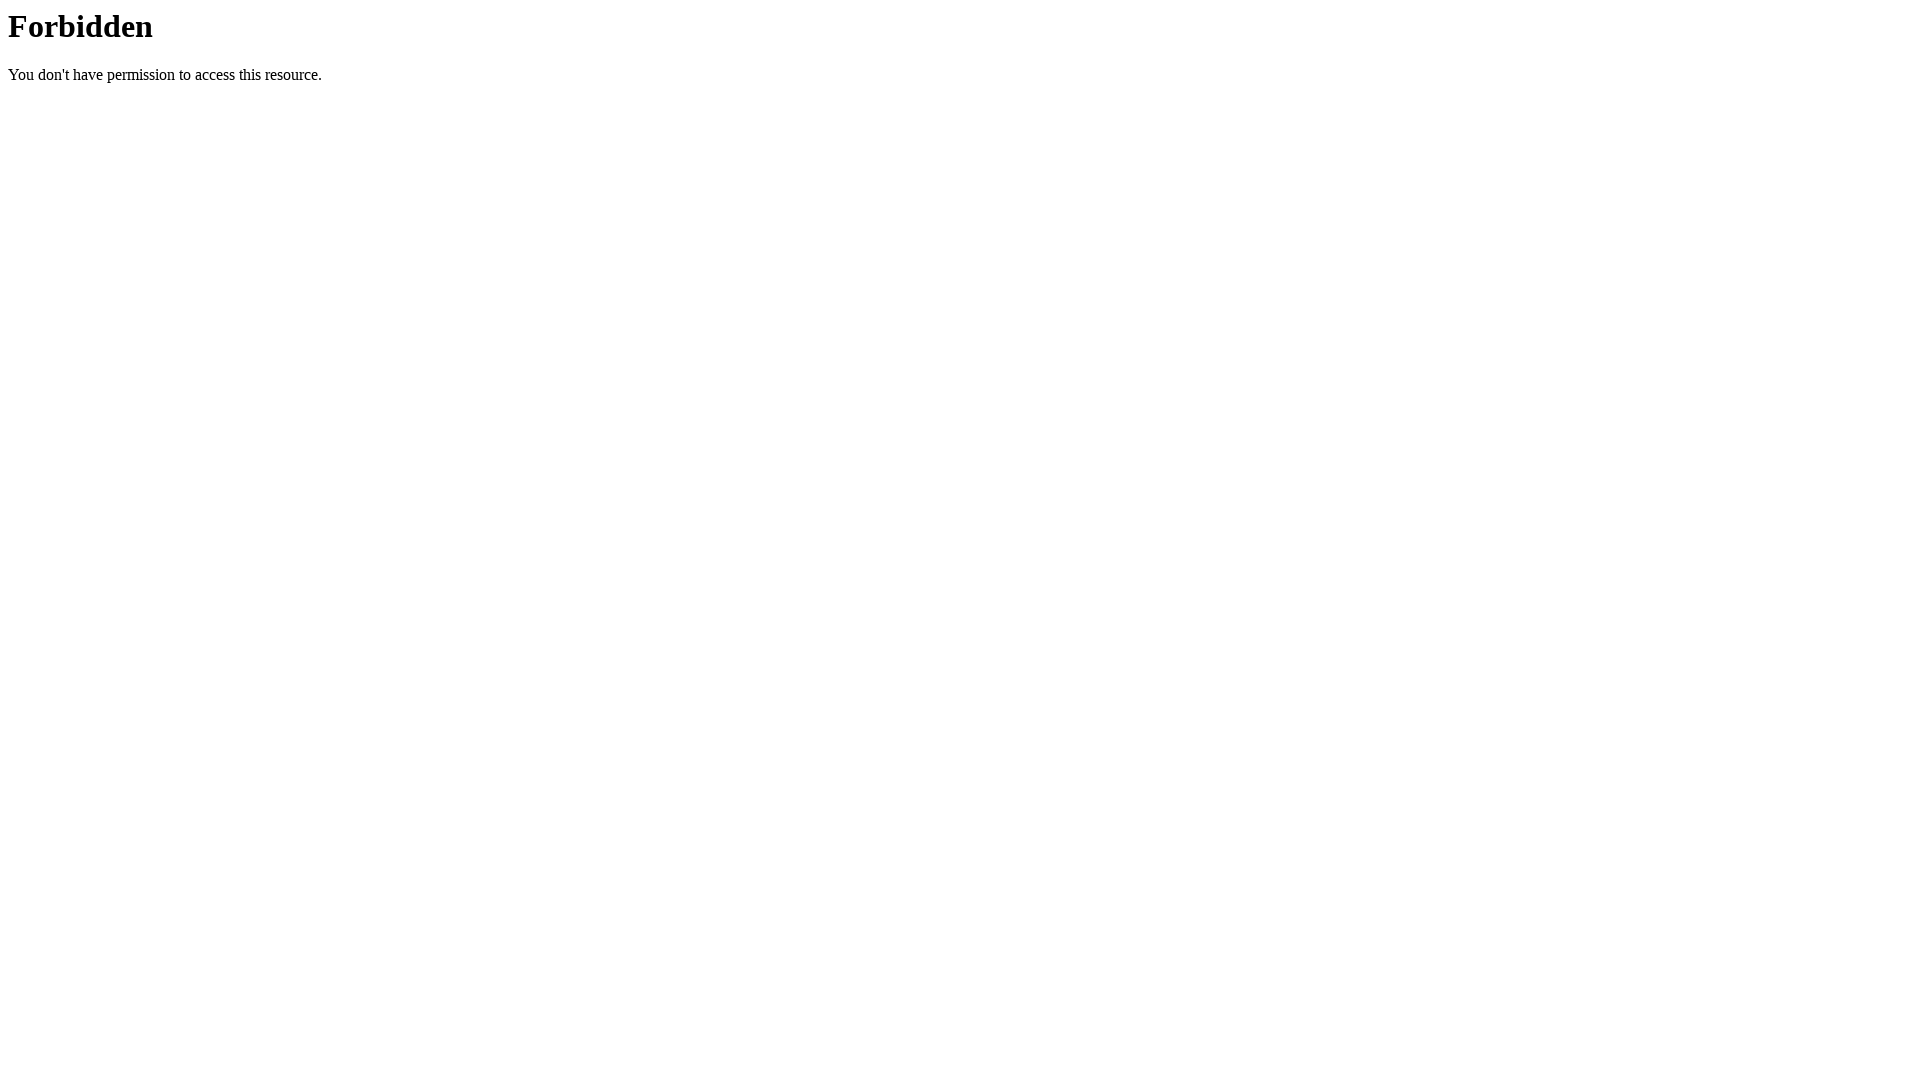

Waited 3 seconds to observe scroll effect
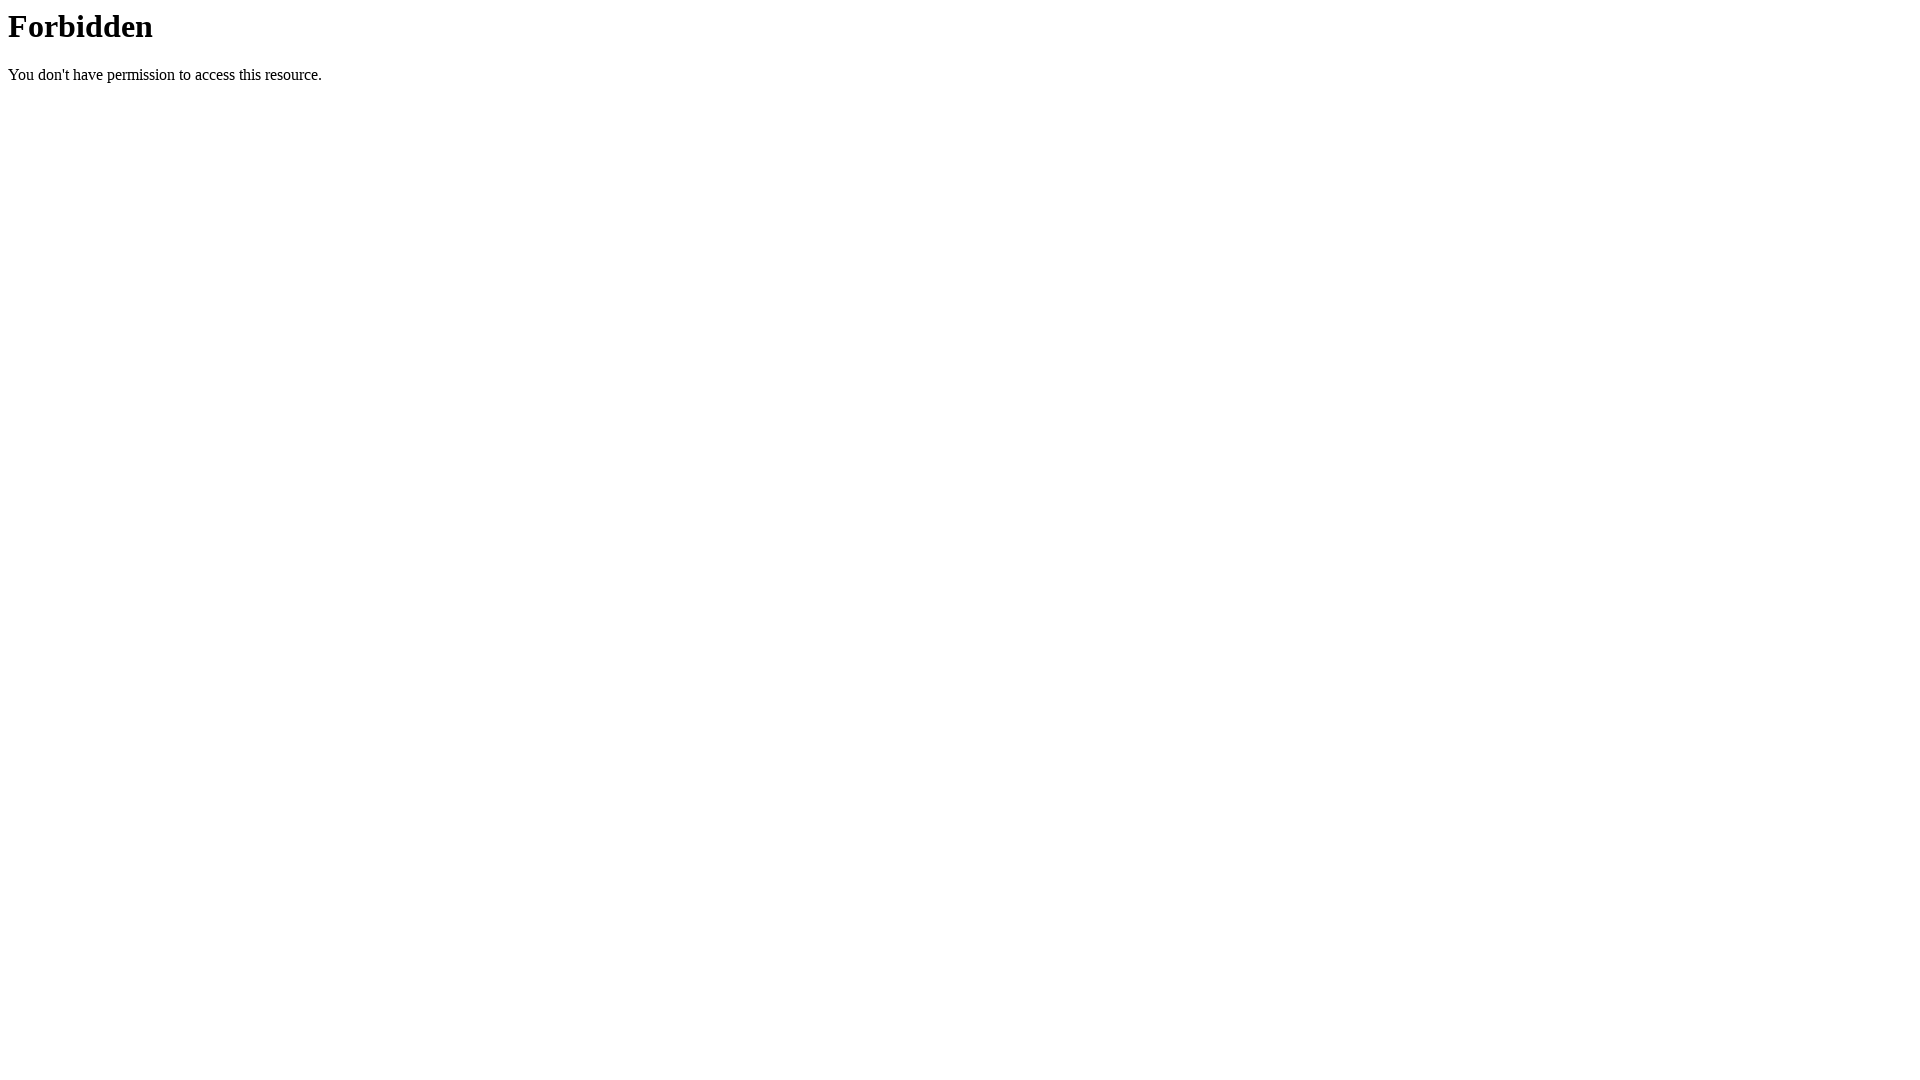

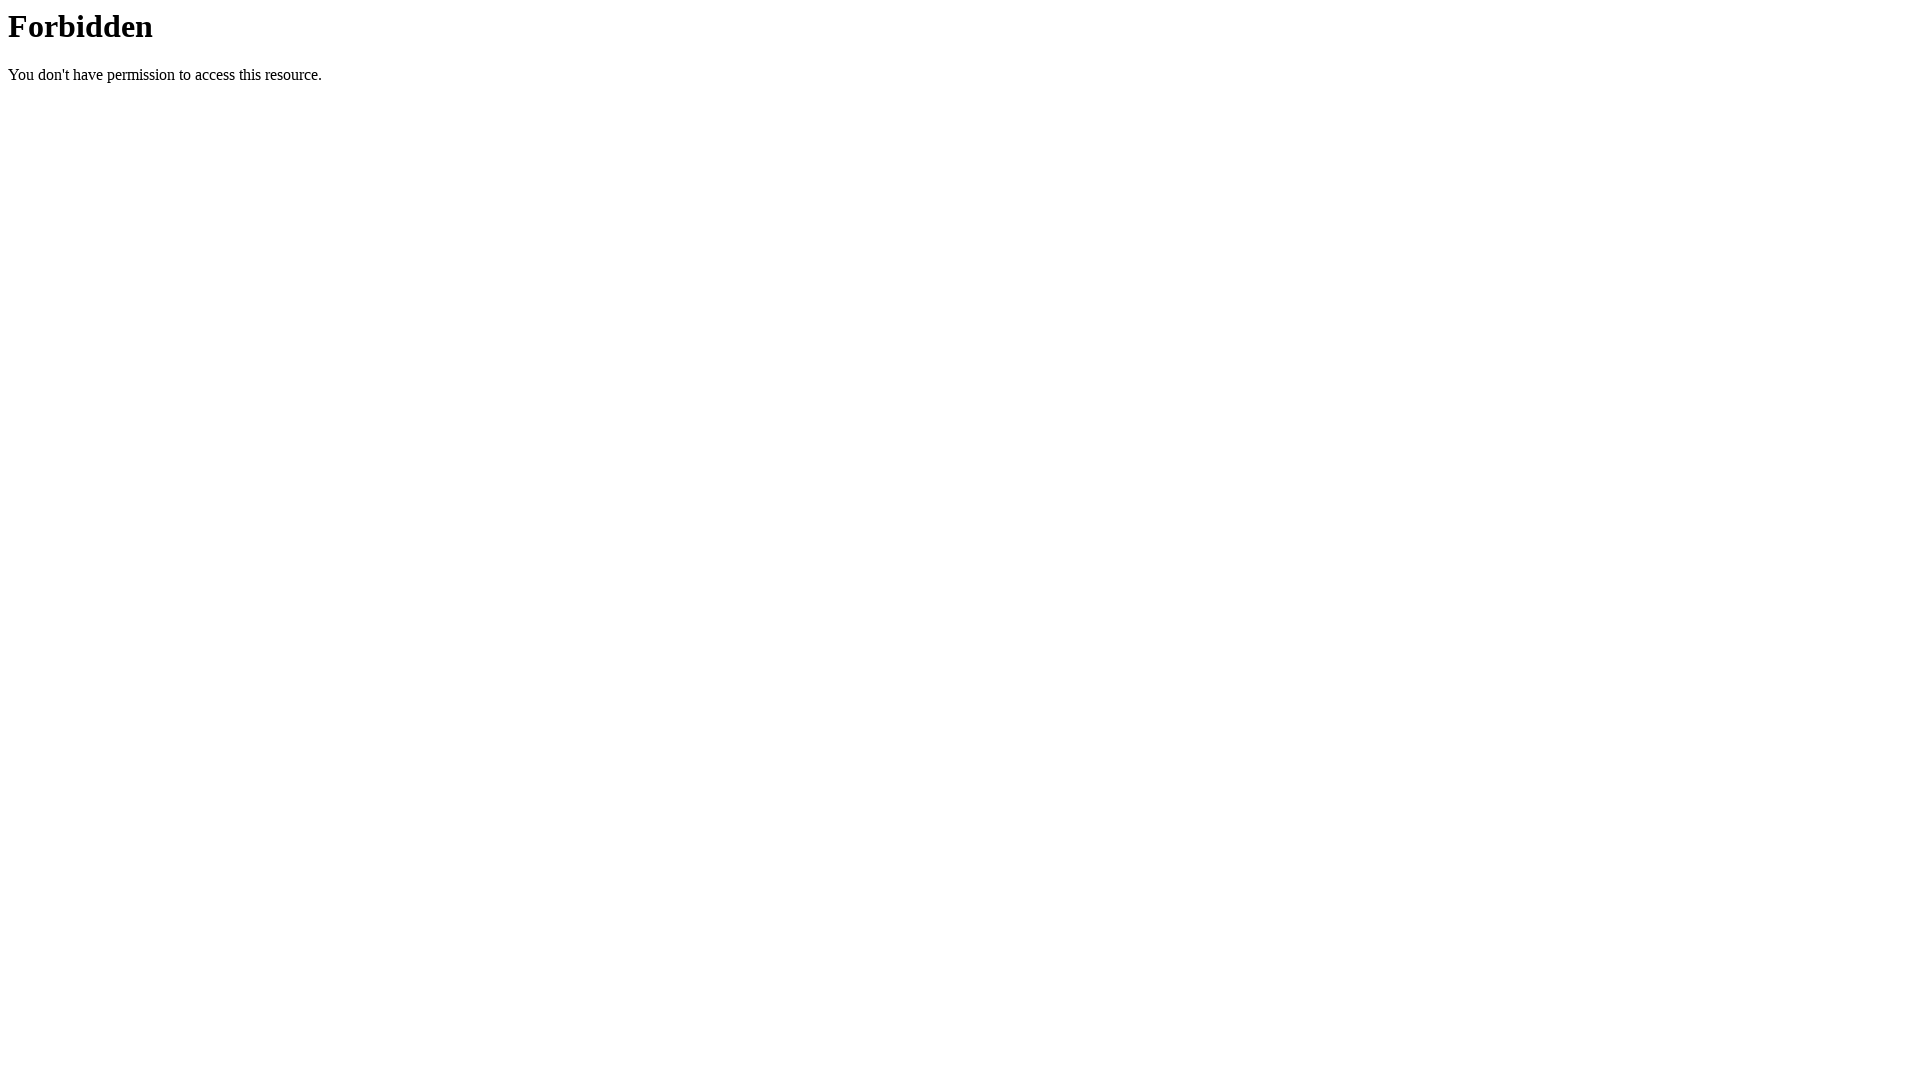